Tests that the loading indicator disappears after clicking the Enable button

Starting URL: http://the-internet.herokuapp.com/dynamic_controls

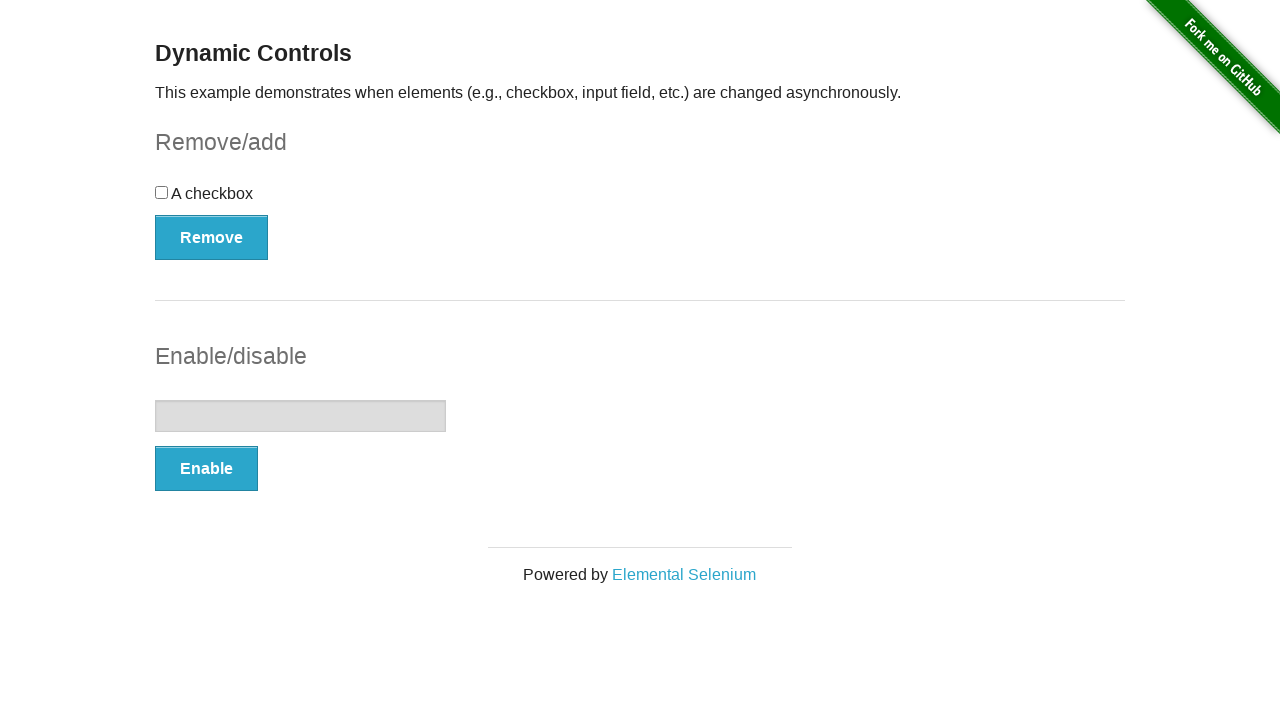

Clicked the Enable button at (206, 469) on xpath=//button[.='Enable']
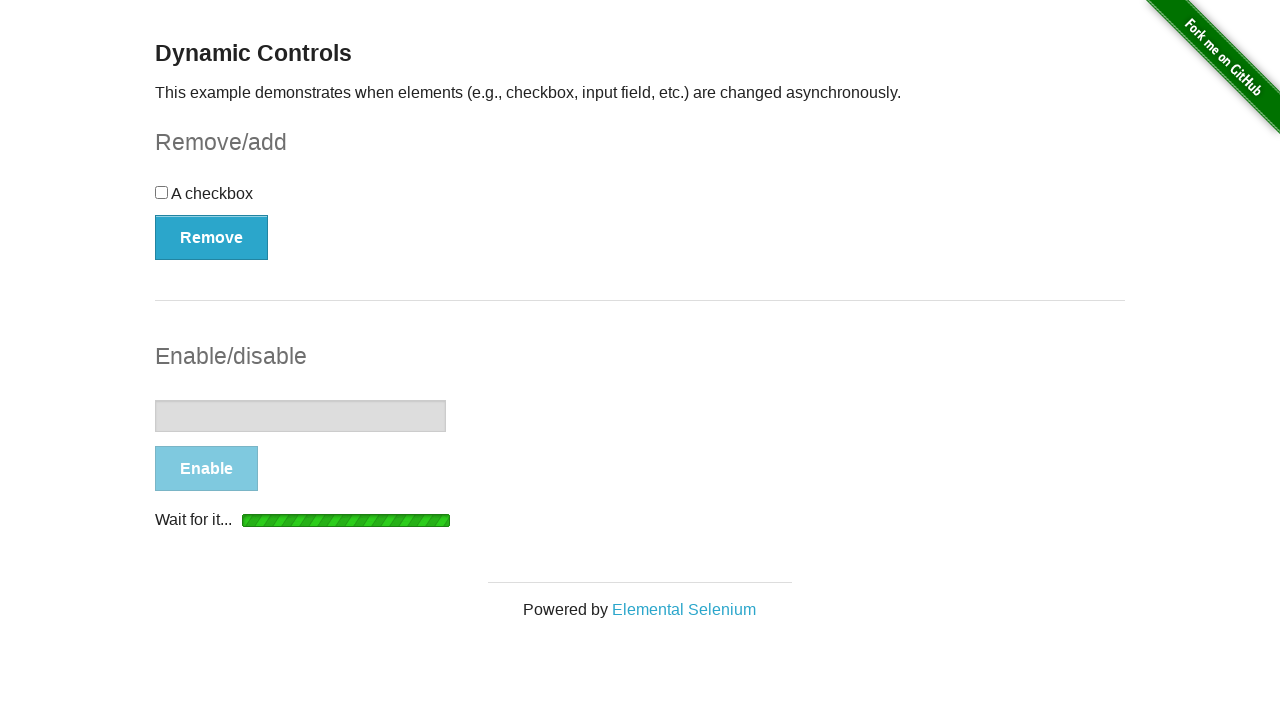

Loading indicator disappeared after clicking Enable
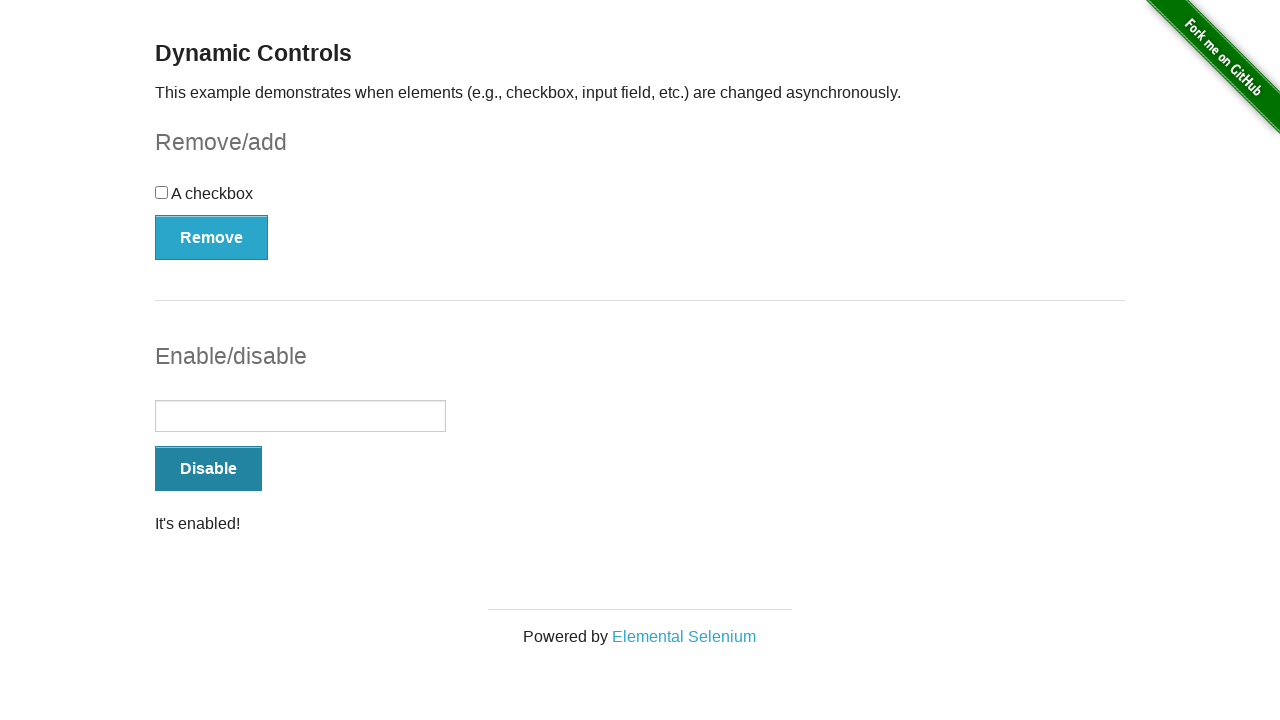

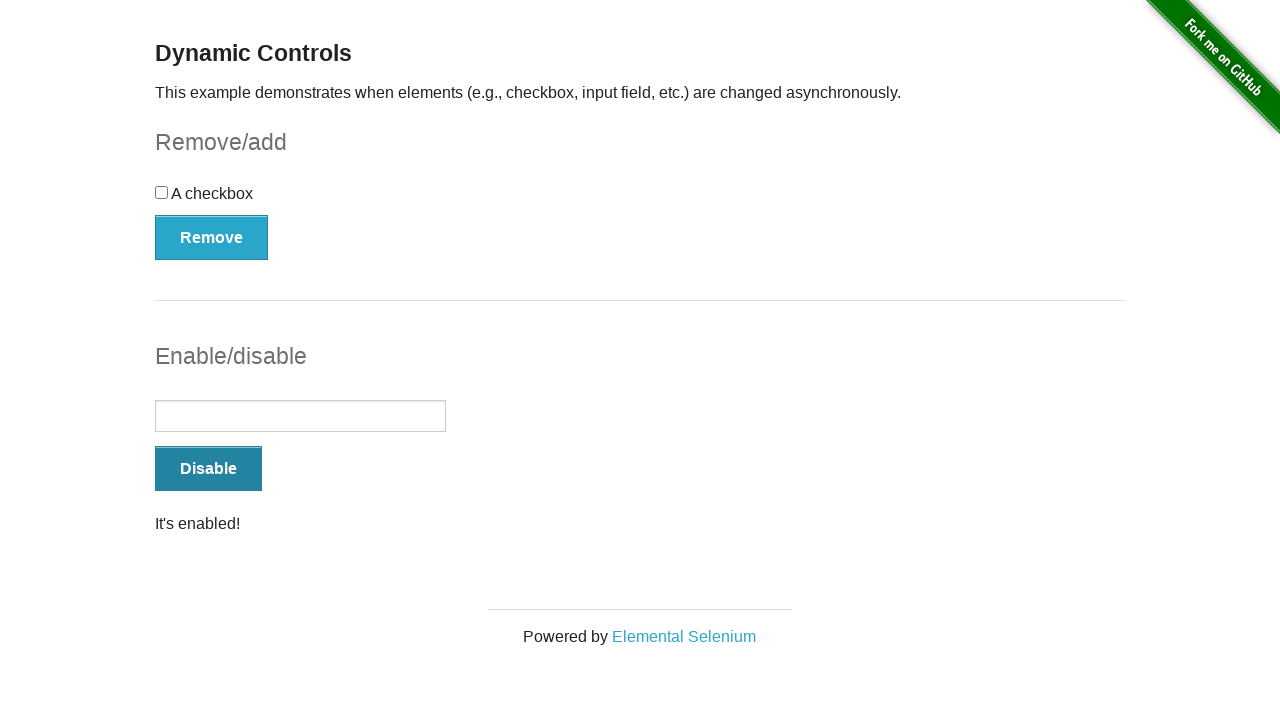